Tests radio button functionality by clicking the Impressive radio button and then checking the Yes radio button.

Starting URL: https://demoqa.com/radio-button

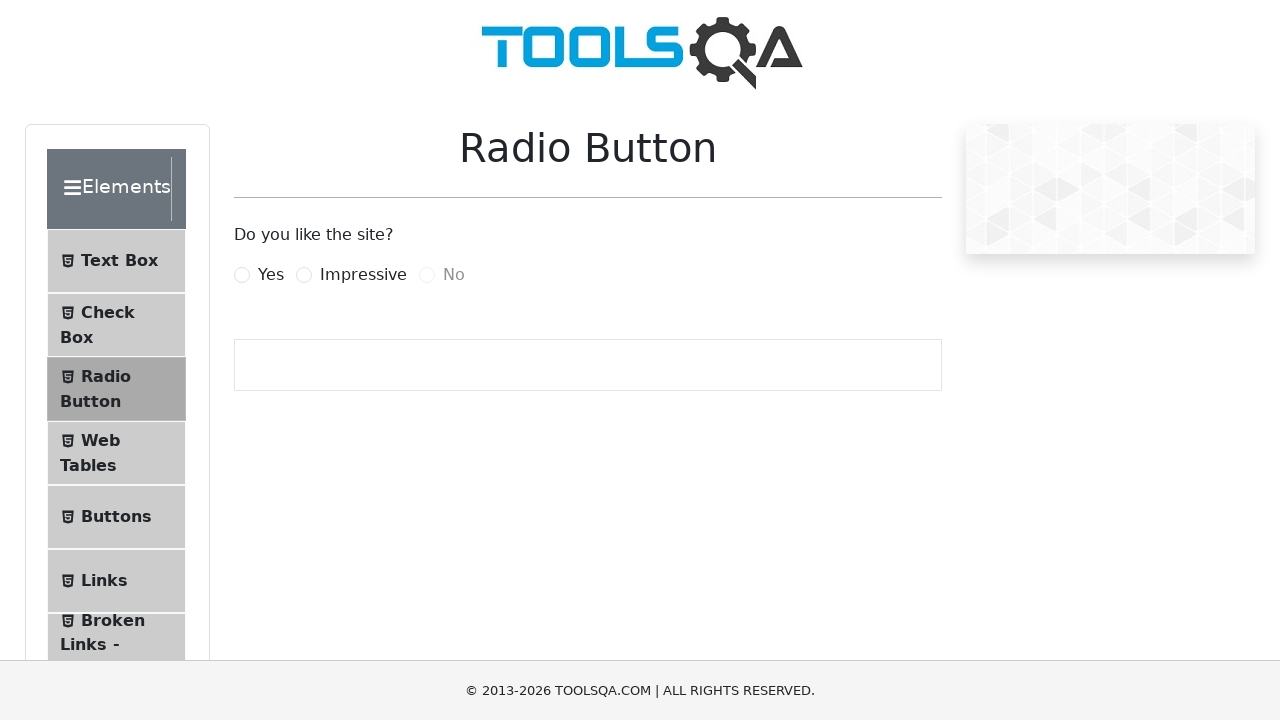

Clicked the Impressive radio button at (363, 275) on xpath=//label[normalize-space()='Impressive']
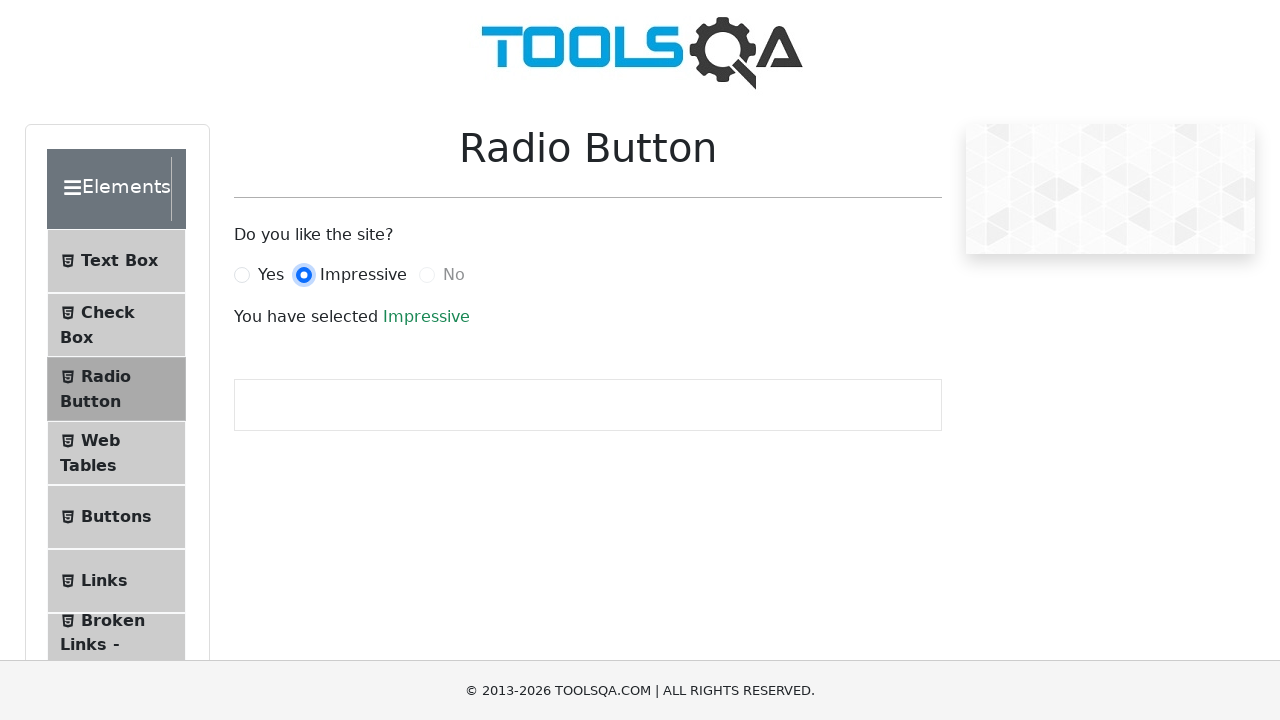

Checked the Yes radio button at (271, 275) on xpath=//label[normalize-space()='Yes']
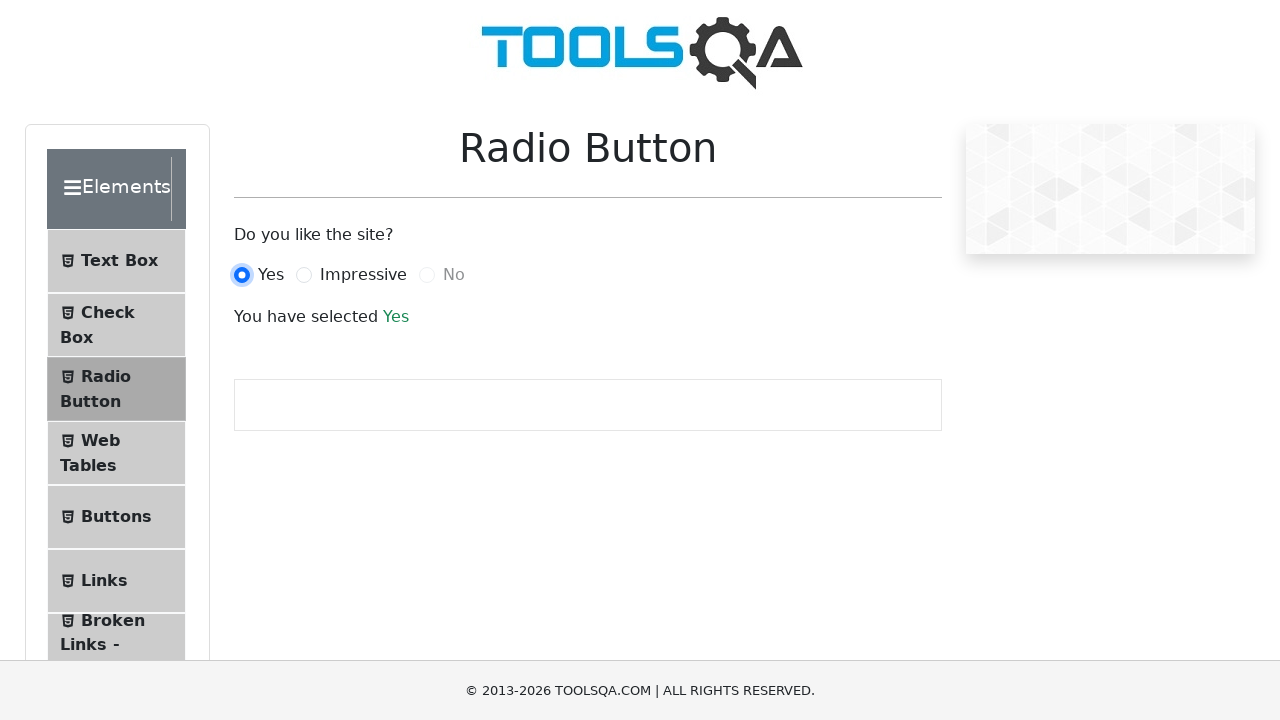

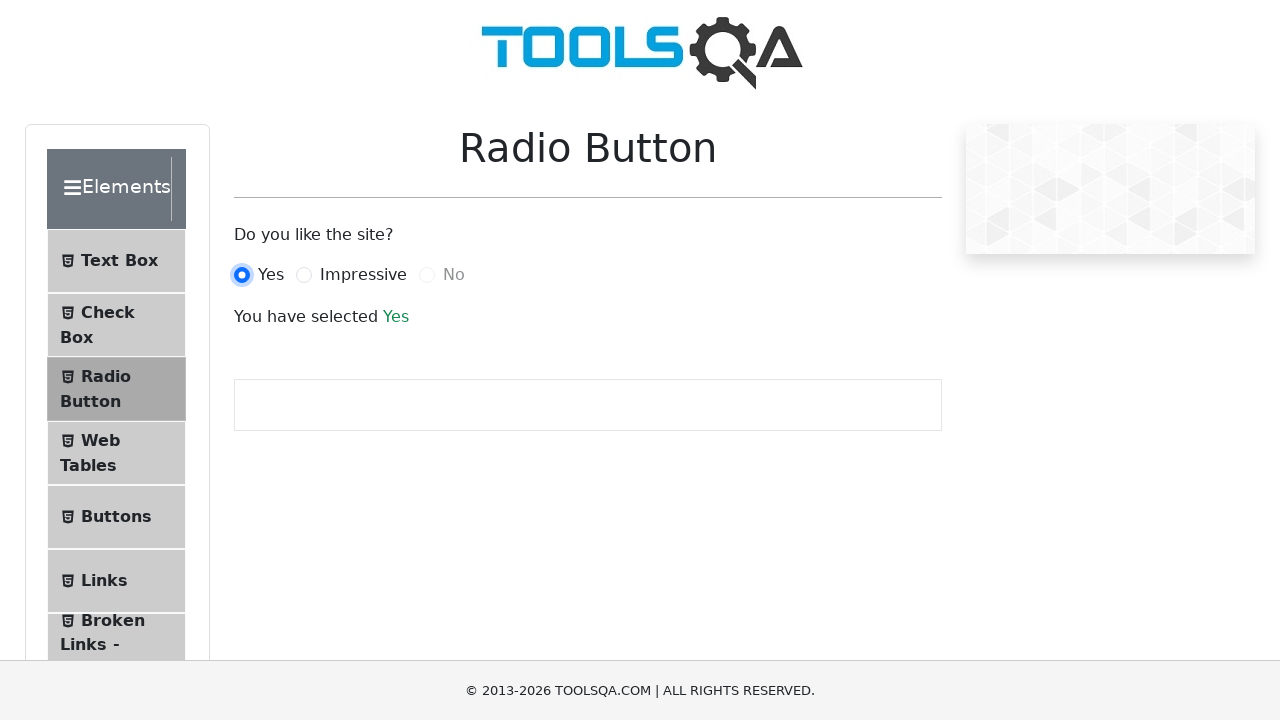